Tests the text box form by navigating to Elements, clicking Text Box, filling in name and email fields, and verifying the output displays the submitted data.

Starting URL: https://demoqa.com/

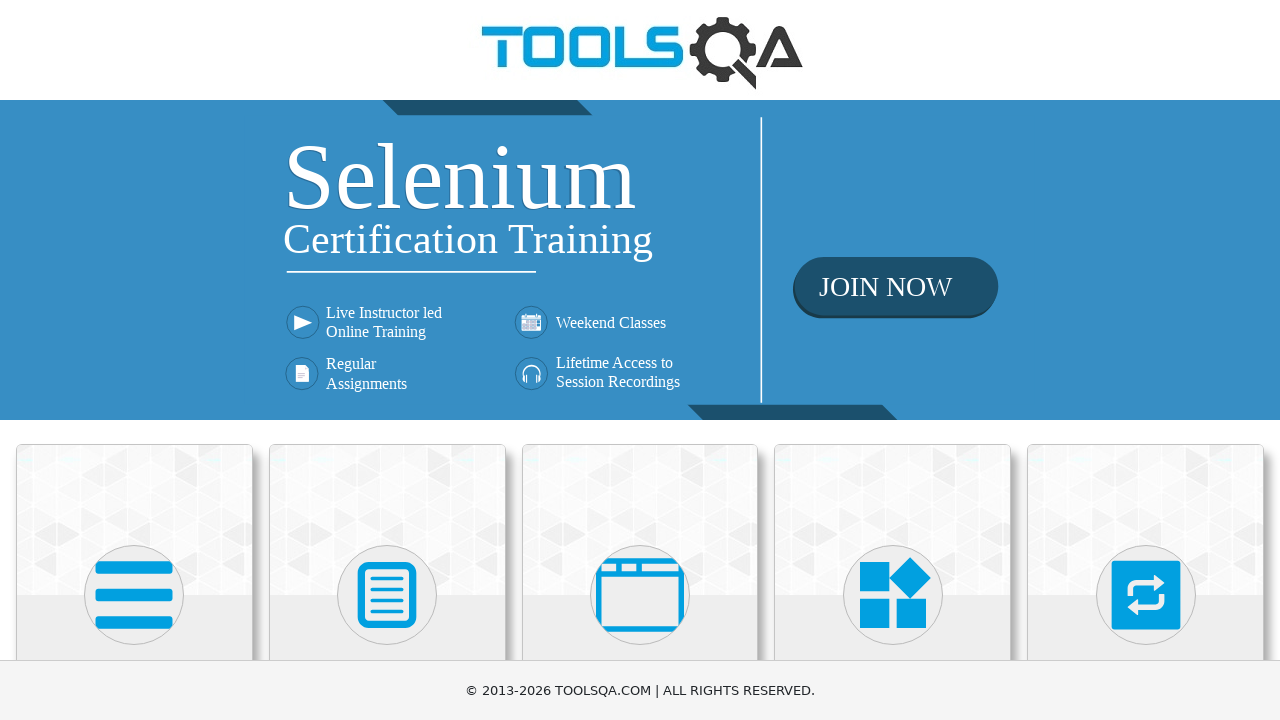

Clicked on Elements card at (134, 520) on xpath=//div[@class='card mt-4 top-card'][1]
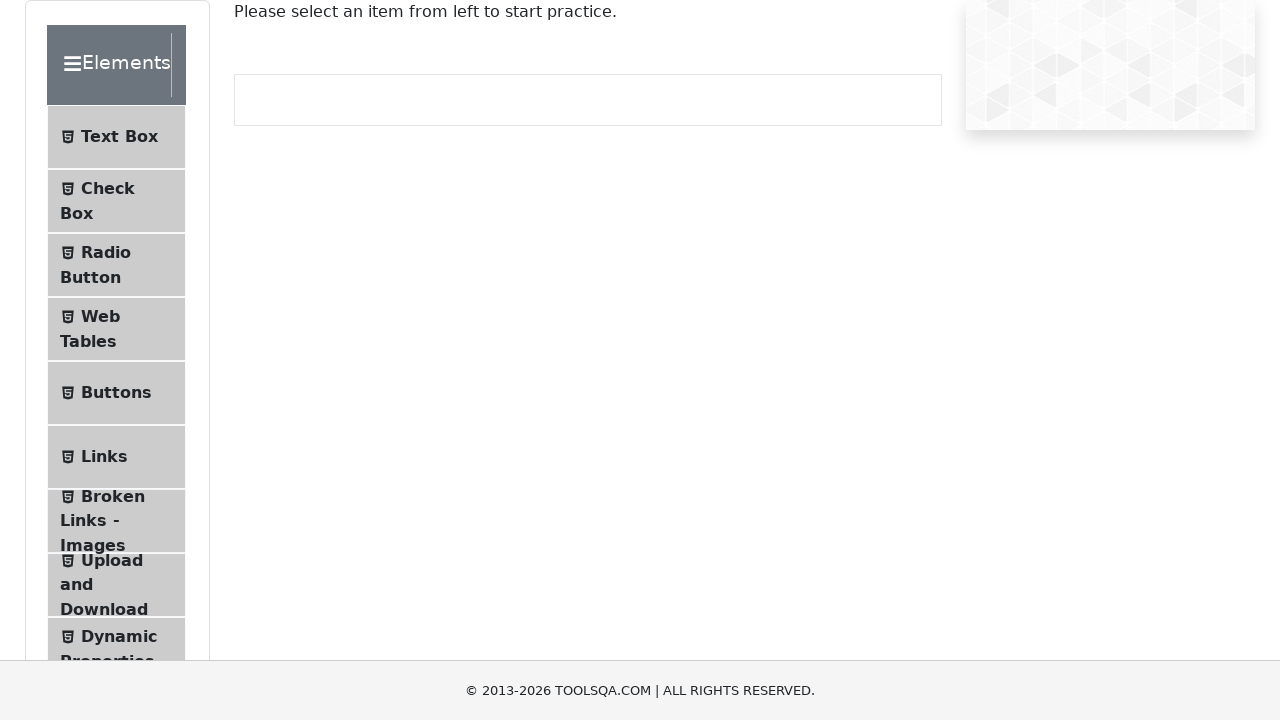

Clicked on Text Box menu item at (116, 137) on xpath=//li[@id='item-0'][1]
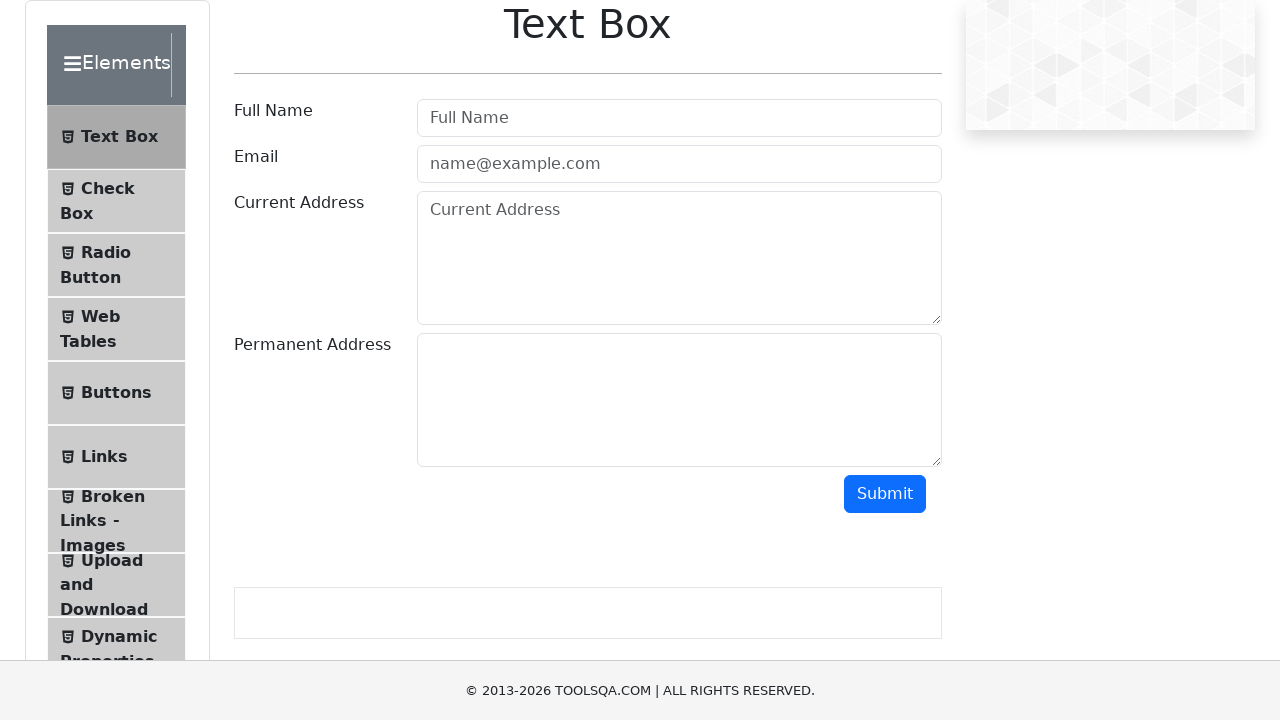

Filled in full name field with 'Barak Obama' on xpath=//input[@class=' mr-sm-2 form-control'][1]
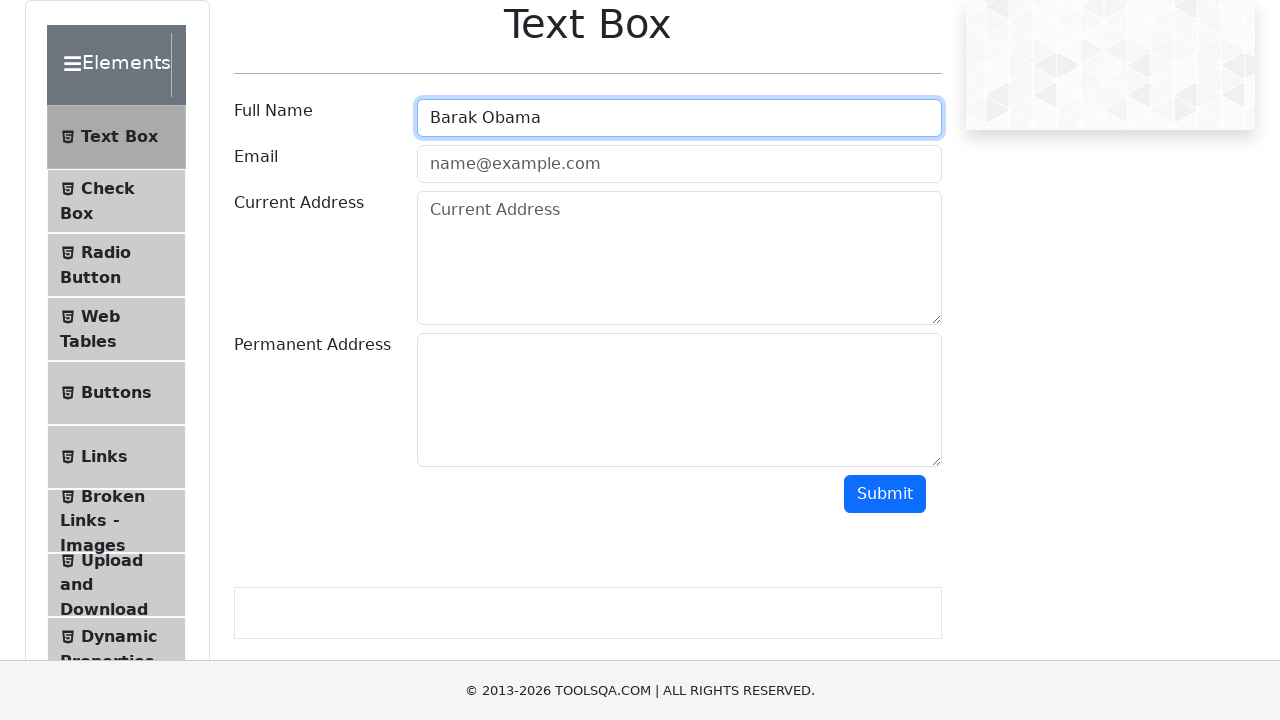

Filled in email field with 'barak1961@gmail.com' on input.mr-sm-2.form-control
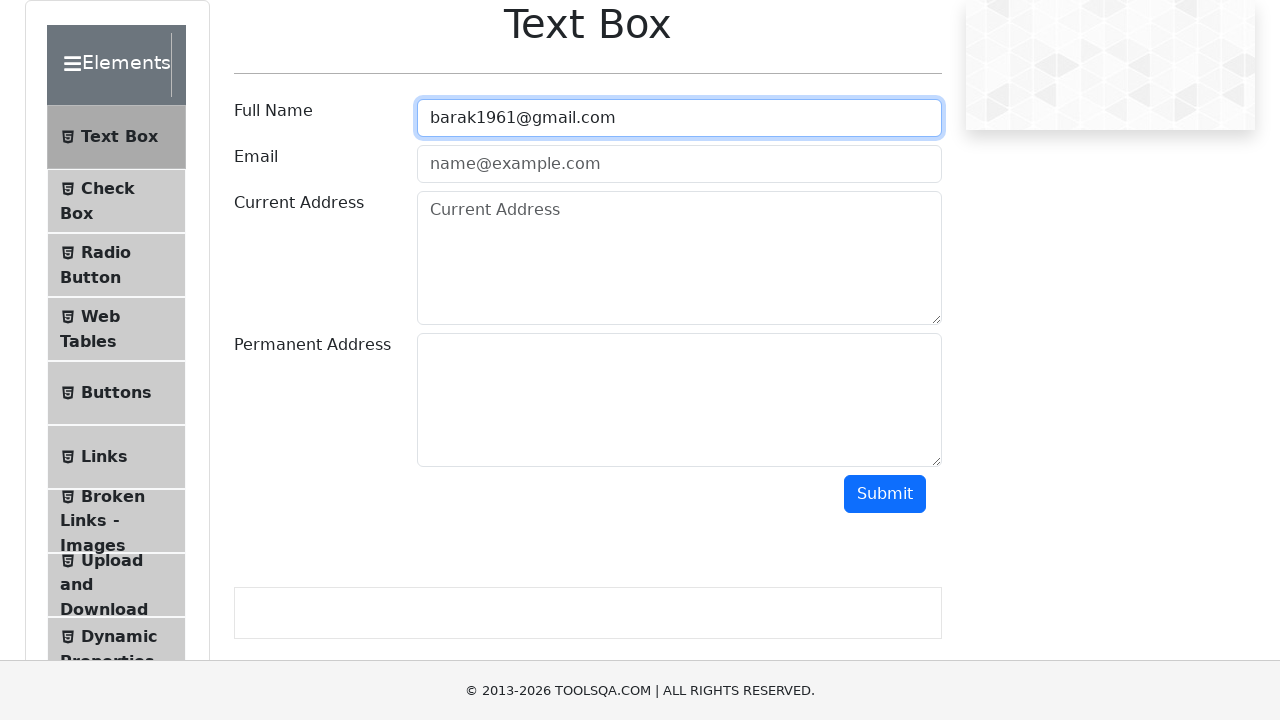

Clicked submit button to submit the form at (885, 494) on #submit
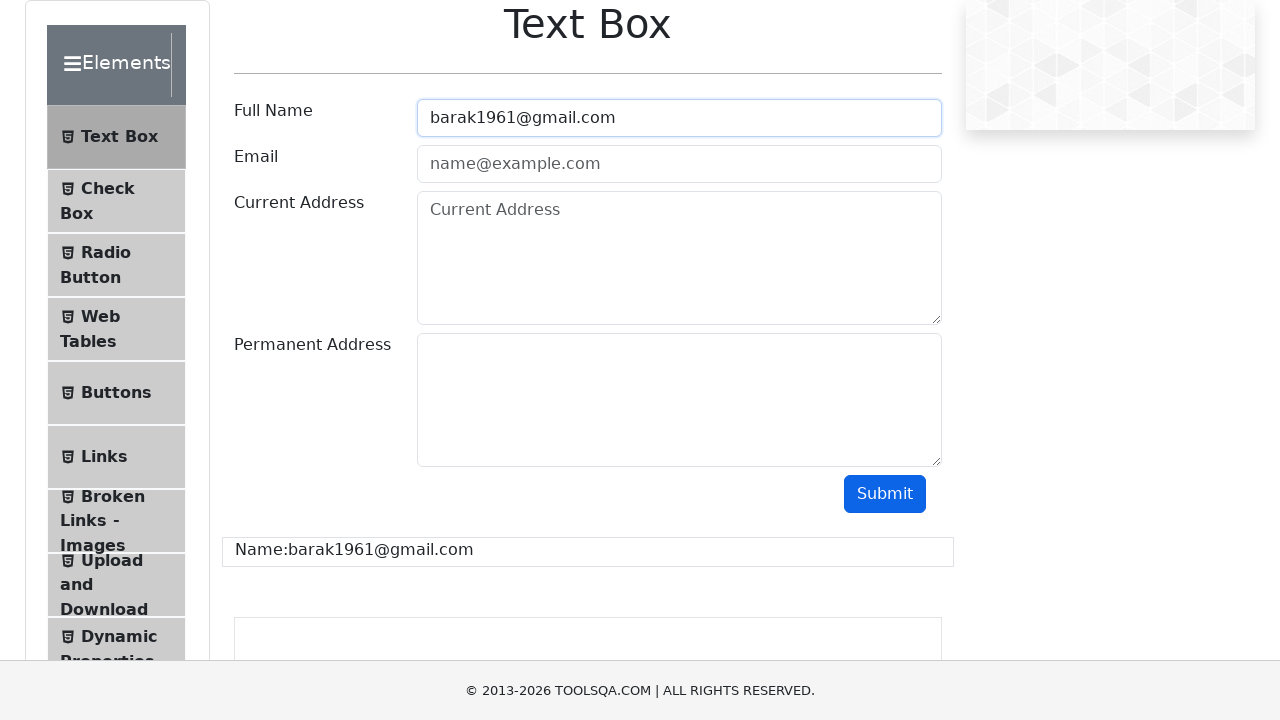

Form submission result appeared on page
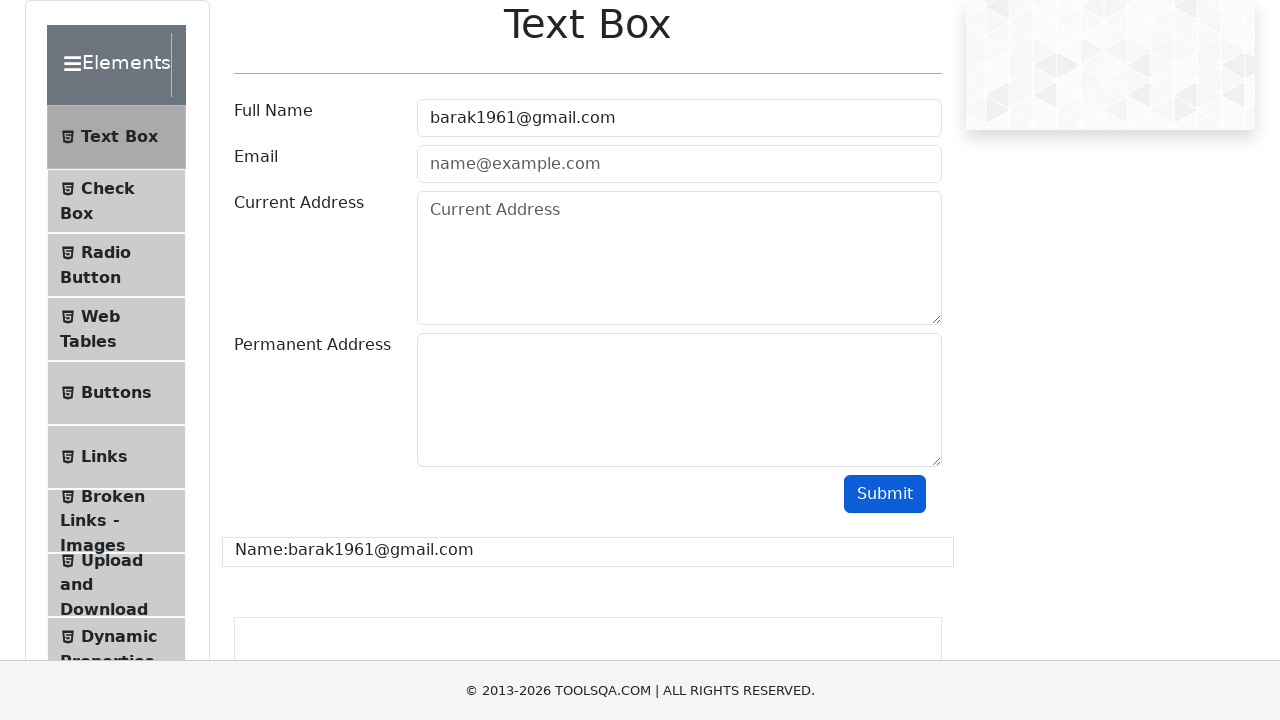

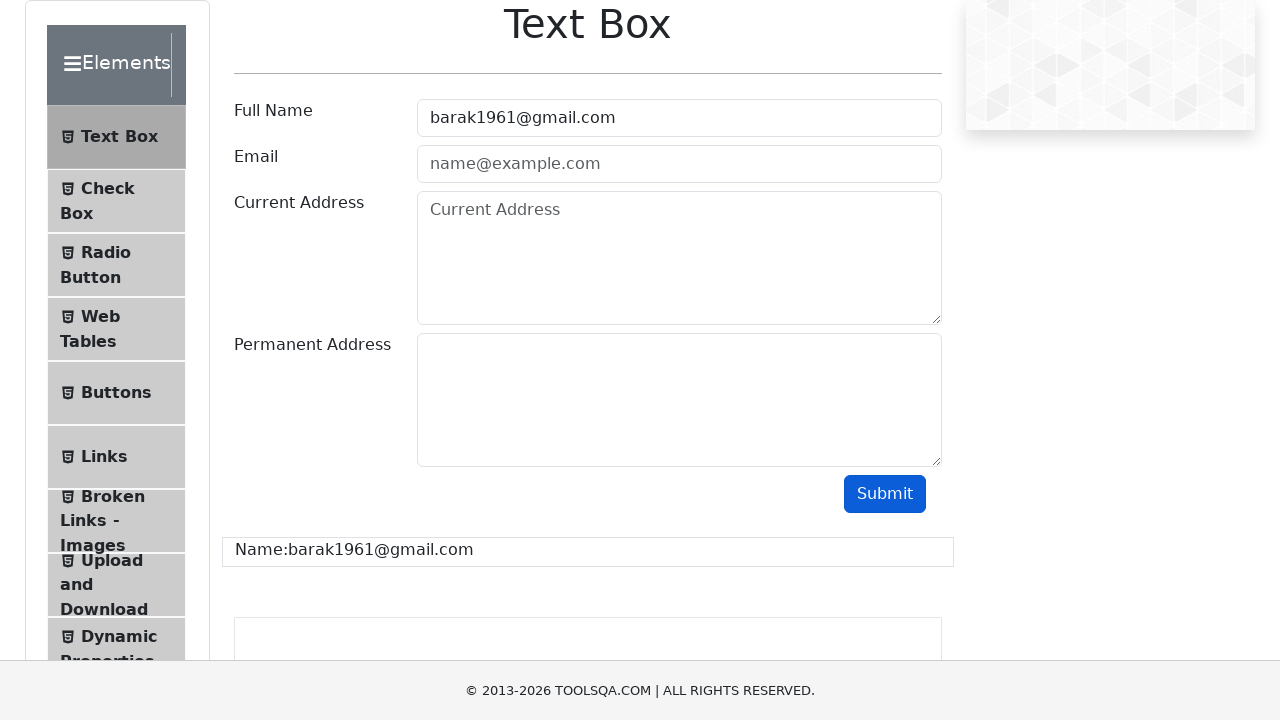